Tests 7-character validation form by entering "gyr$%8N" with special chars and verifying it returns "Invalid Value"

Starting URL: https://testpages.eviltester.com/styled/apps/7charval/simple7charvalidation.html

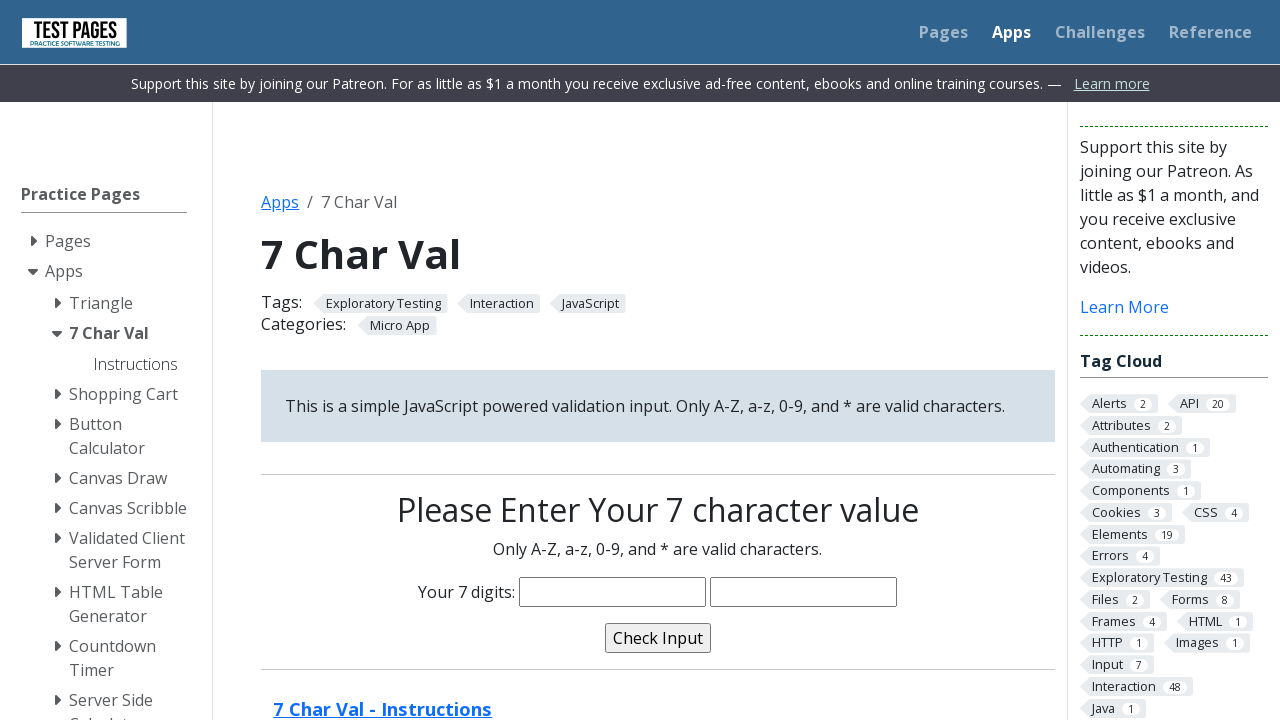

Filled characters input field with 'gyr$%8N' containing special characters on input[name='characters']
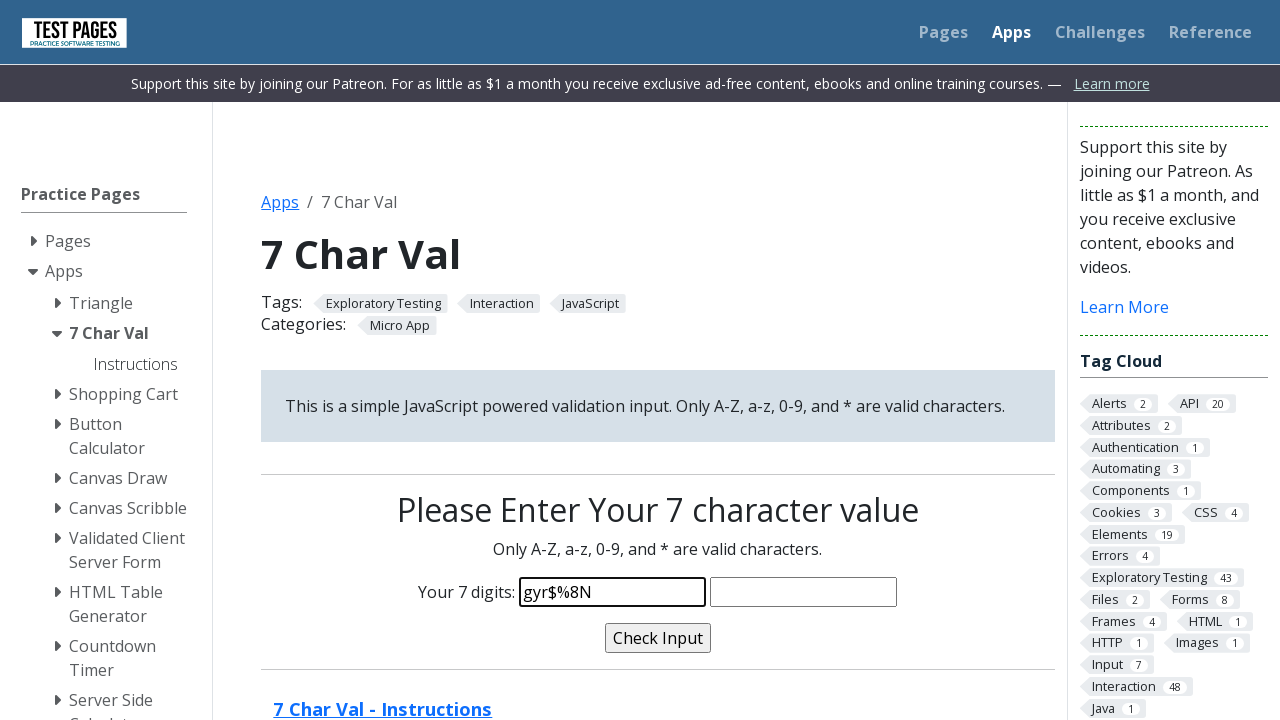

Clicked validate button to submit form at (658, 638) on input[name='validate']
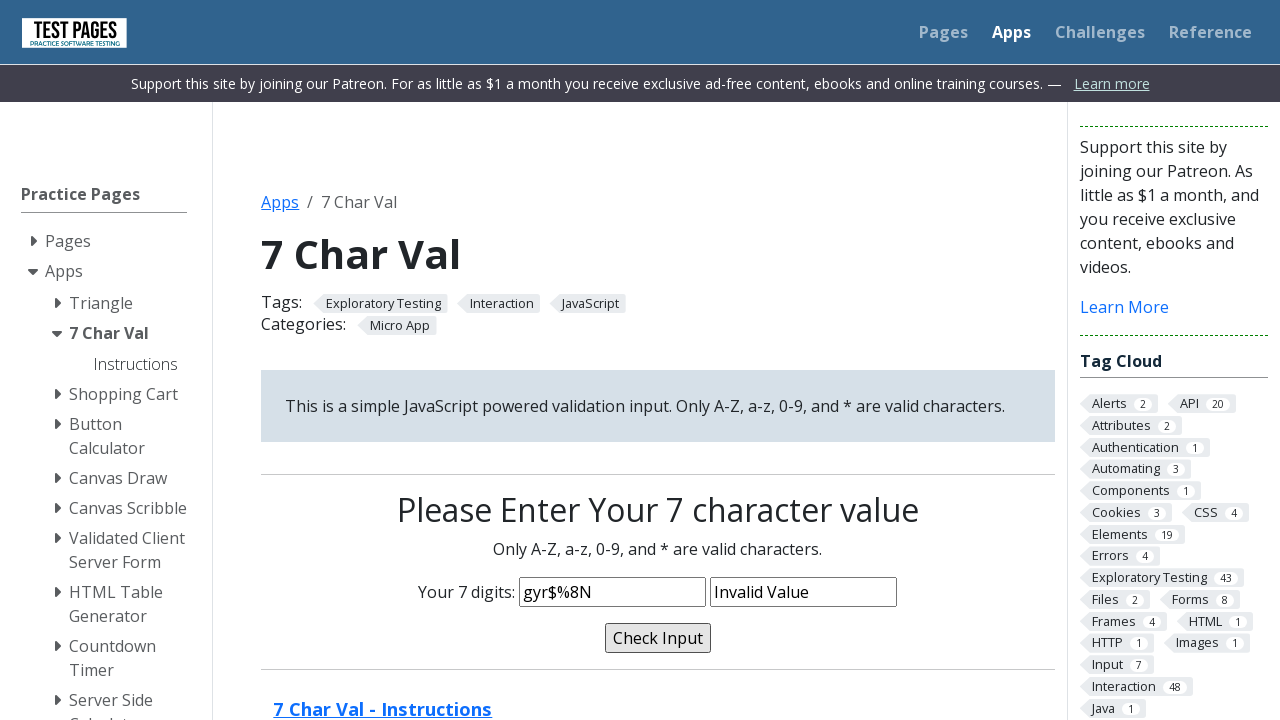

Waited 100ms for validation result to process
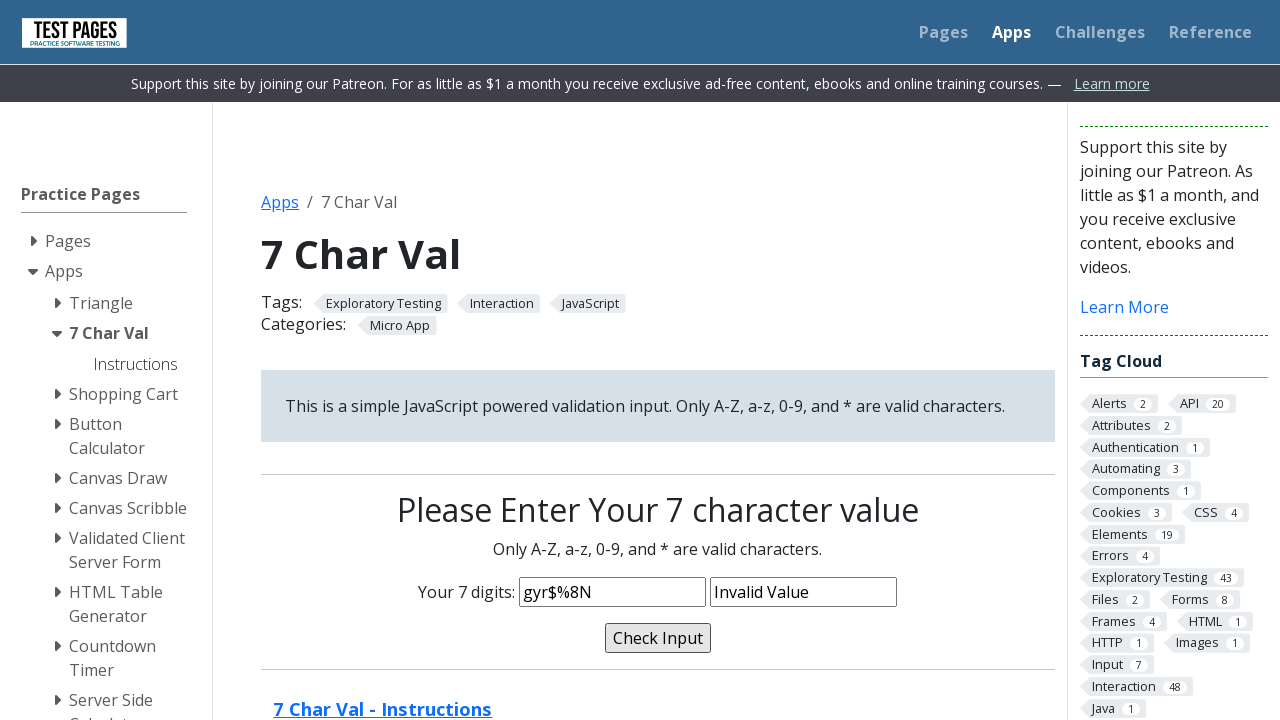

Verified validation message equals 'Invalid Value' - assertion passed
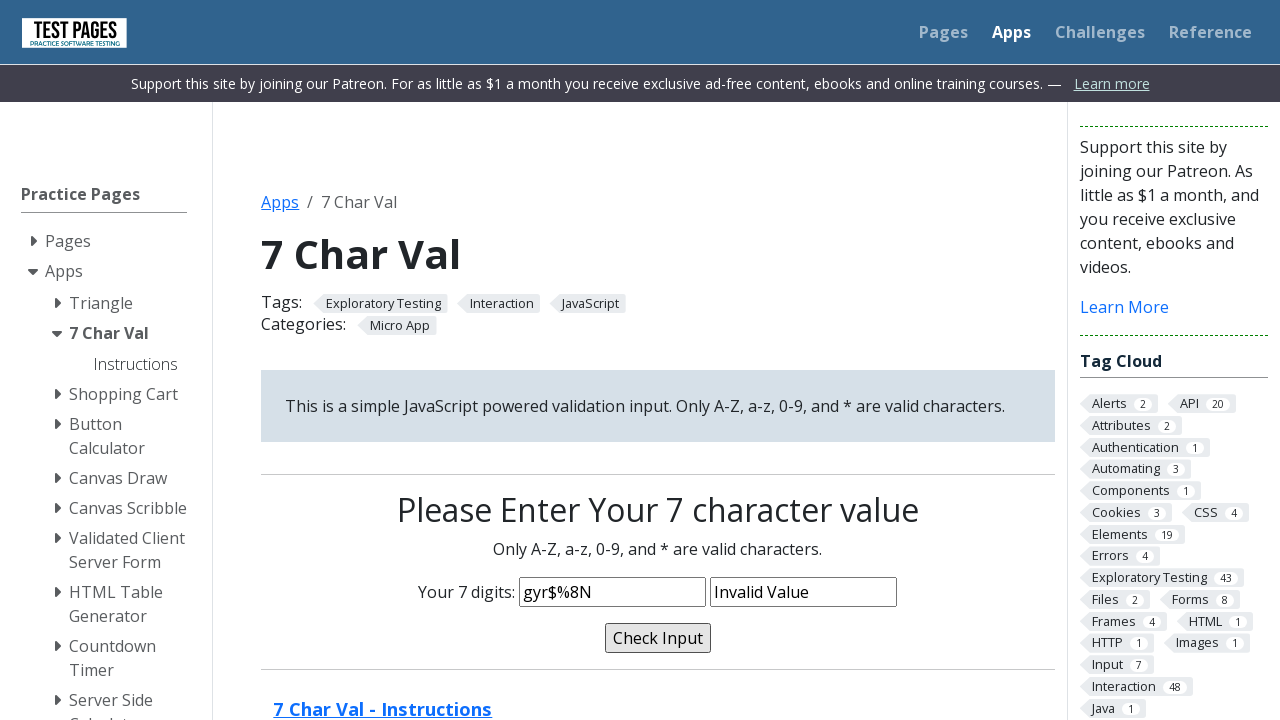

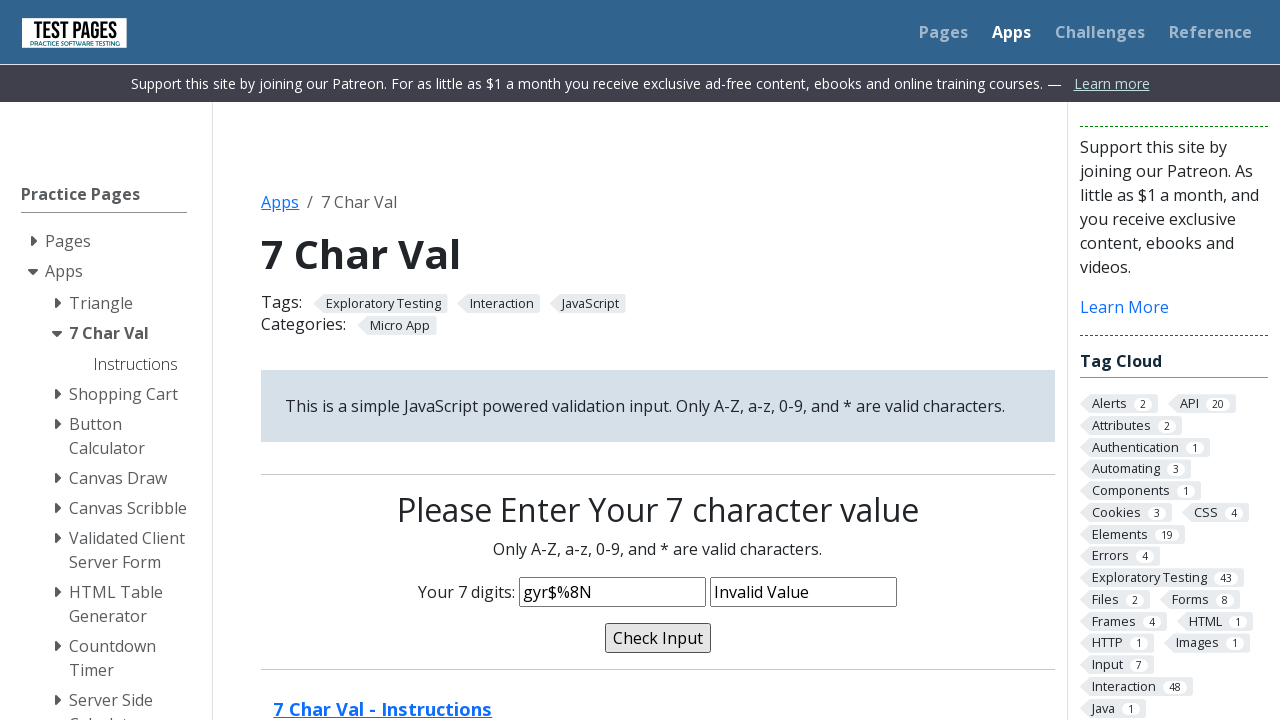